Tests browser navigation functionality by navigating between different websites using back and forward navigation

Starting URL: https://opensource-demo.orangehrmlive.com/web/index.php/auth/login

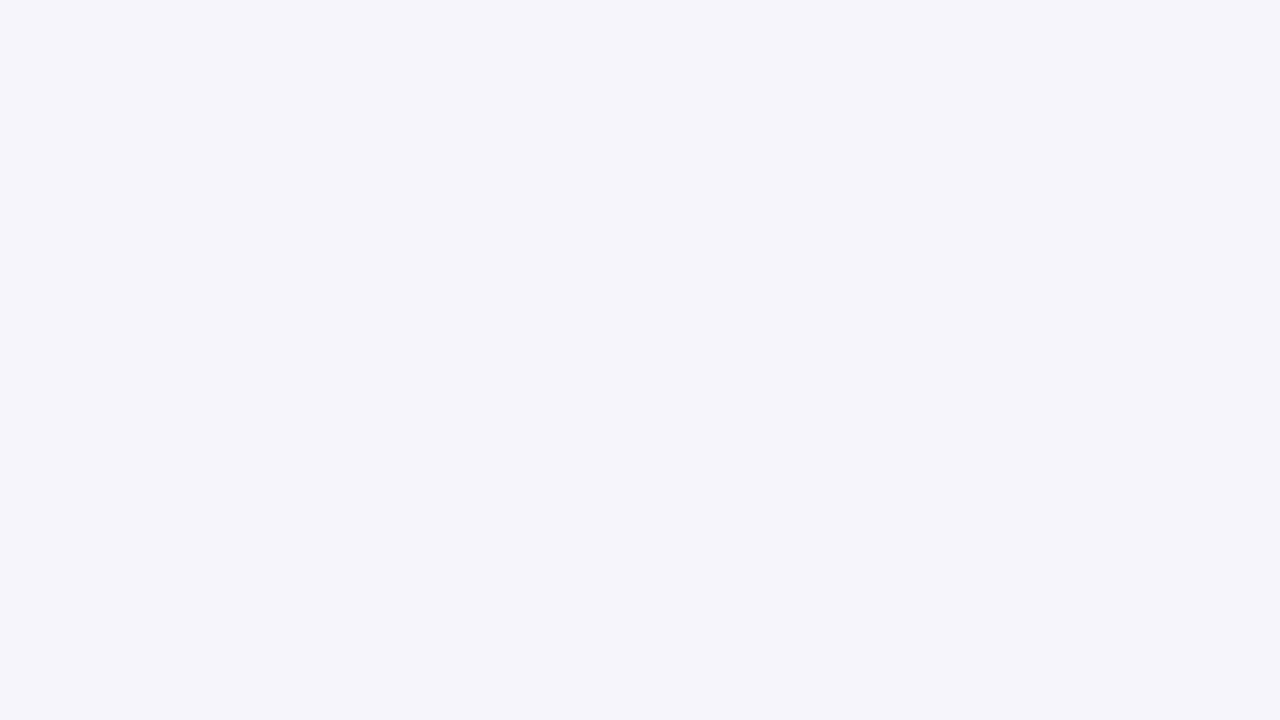

Navigated back to previous page
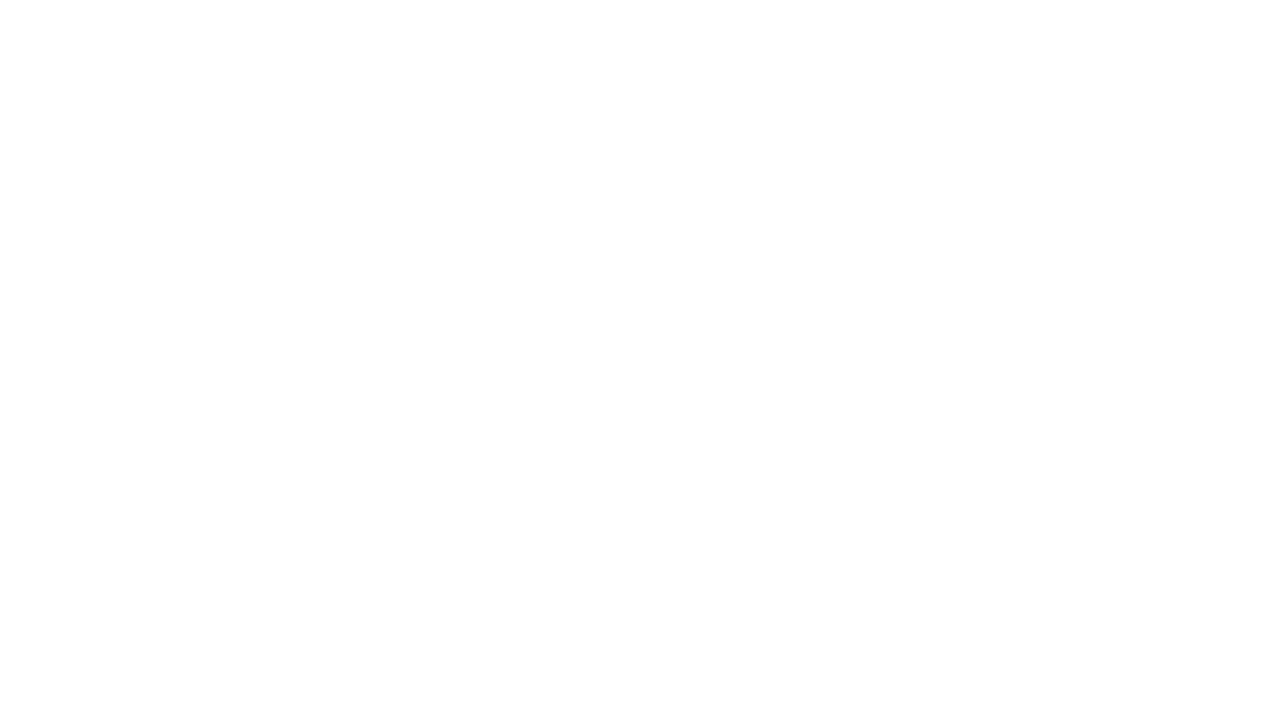

Navigated to YouTube homepage
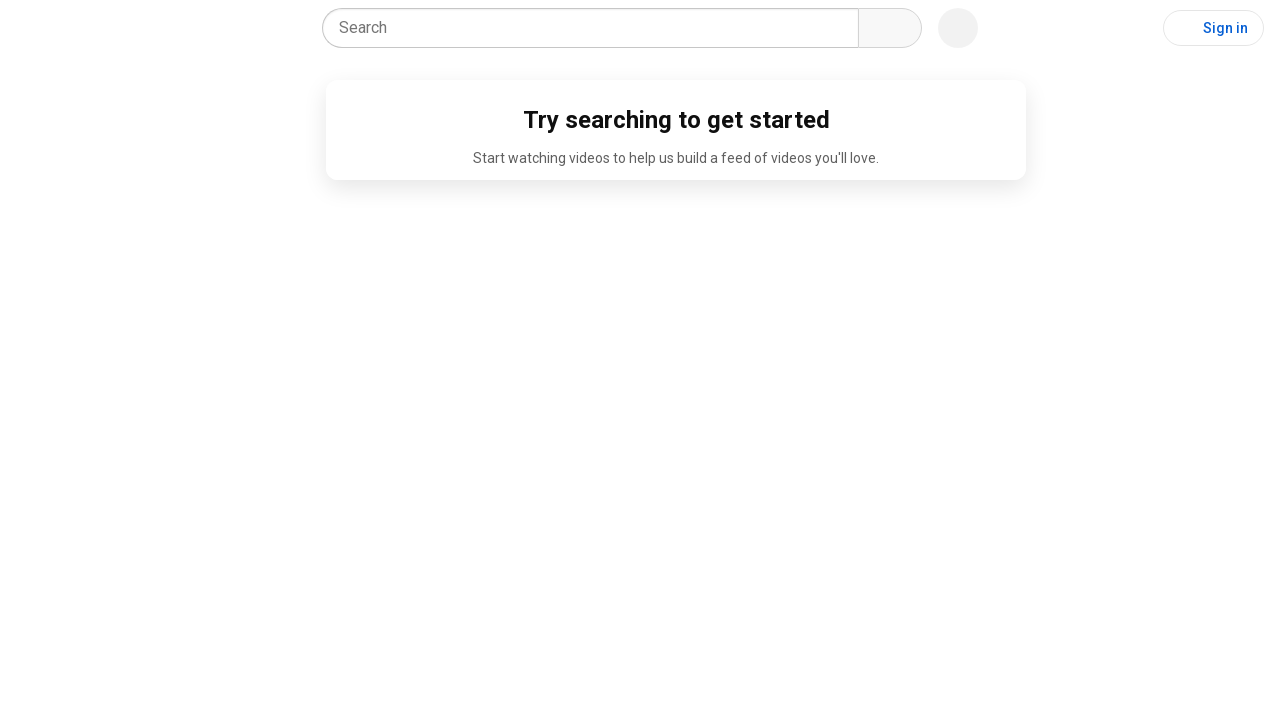

Located footer links on YouTube page
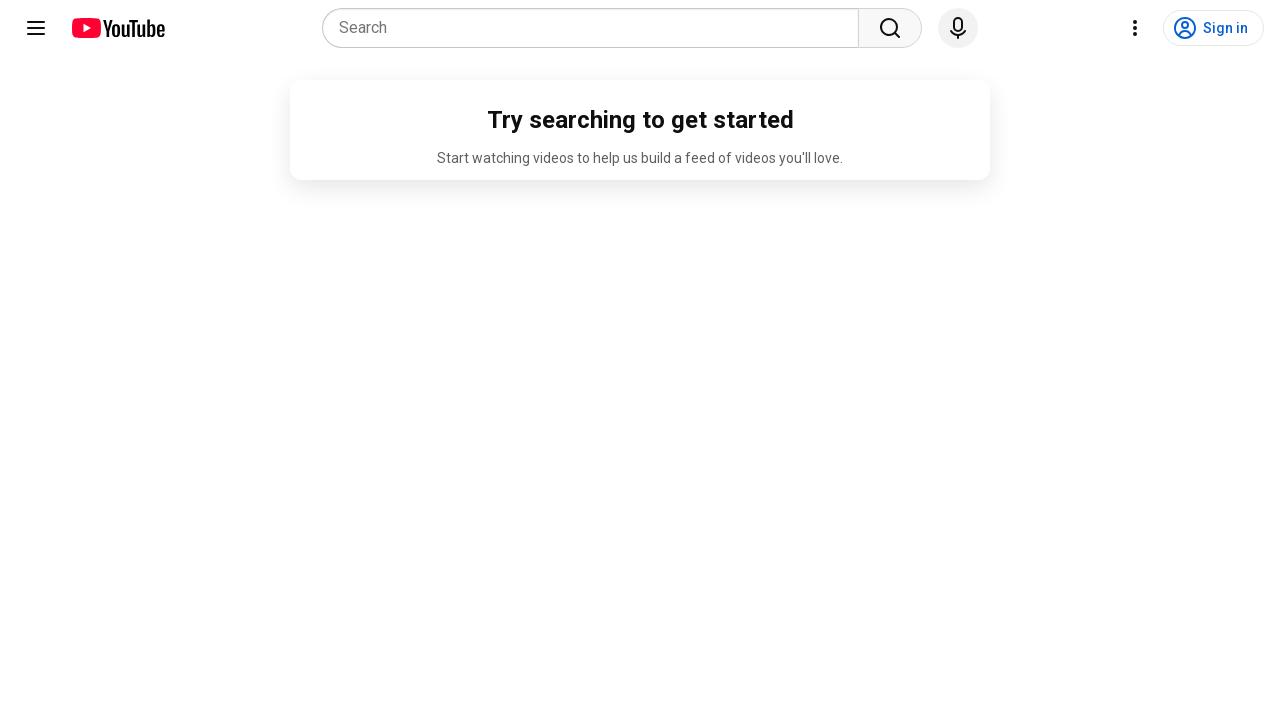

Retrieved text content of first footer link
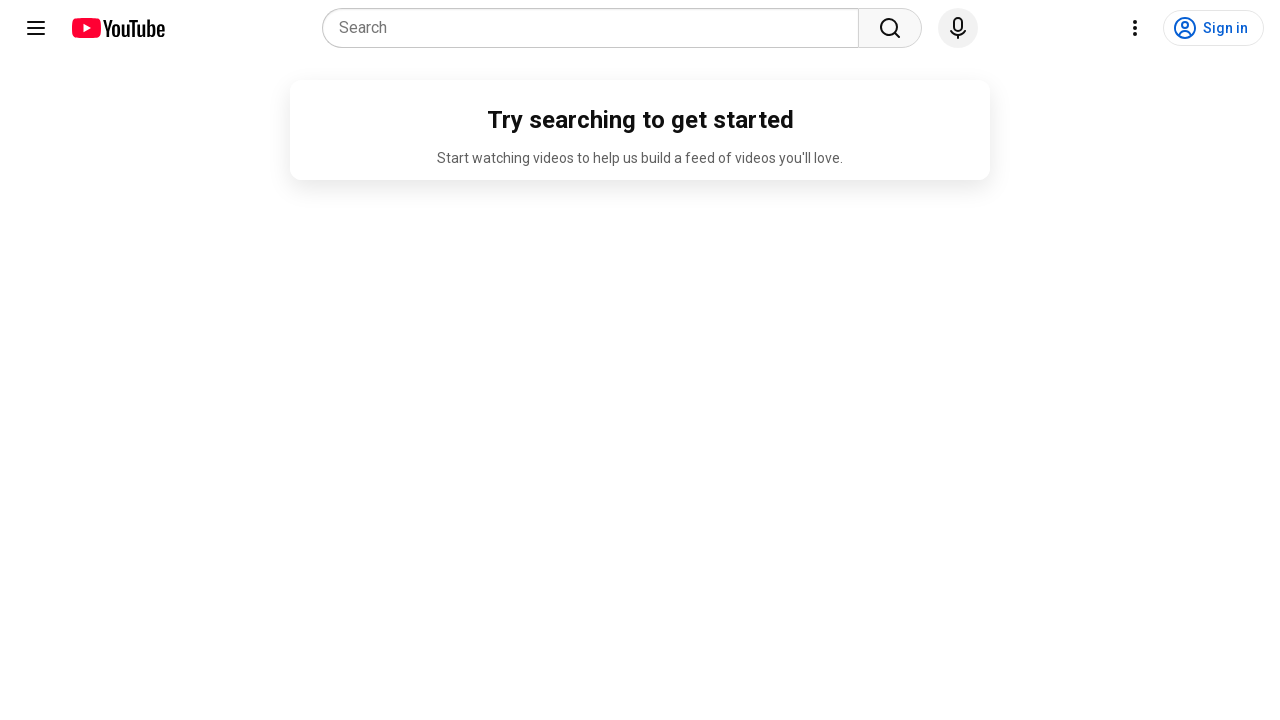

Retrieved text content of all footer links
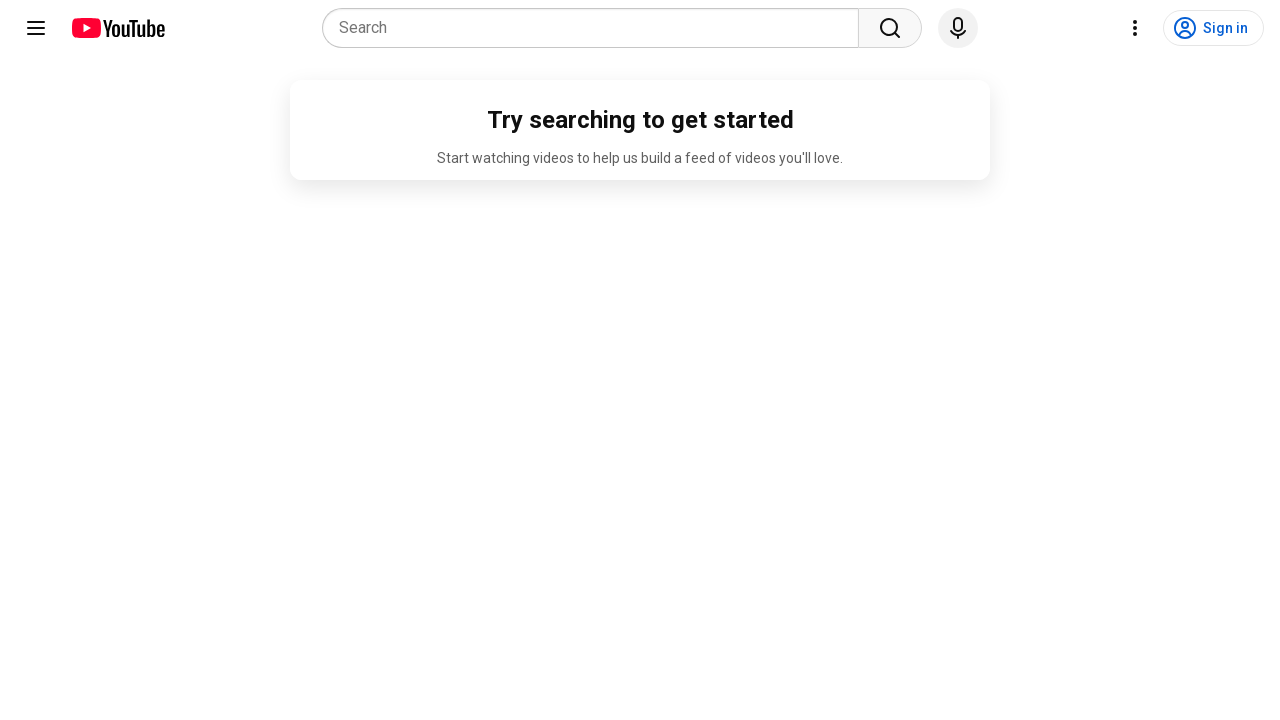

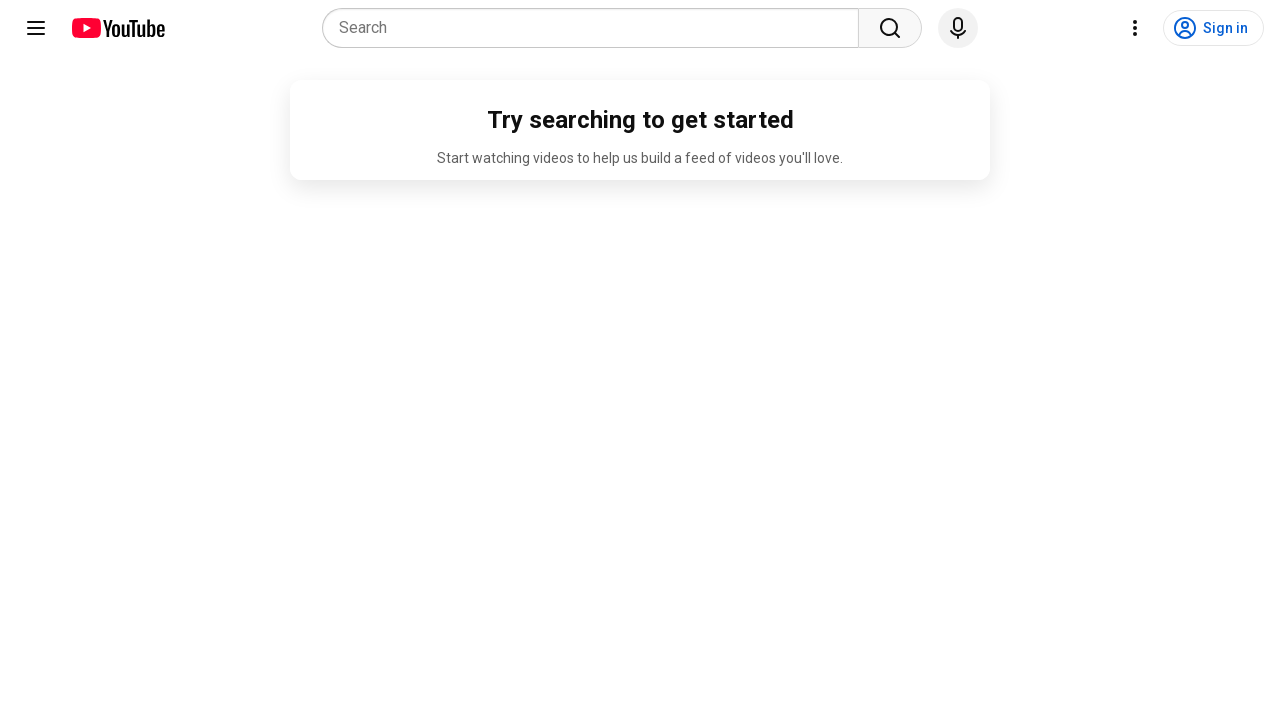